Tests iframe handling and drag-and-drop functionality on jQuery UI's draggable demo page, then switches back to the main content to click the API documentation link.

Starting URL: https://jqueryui.com/draggable/

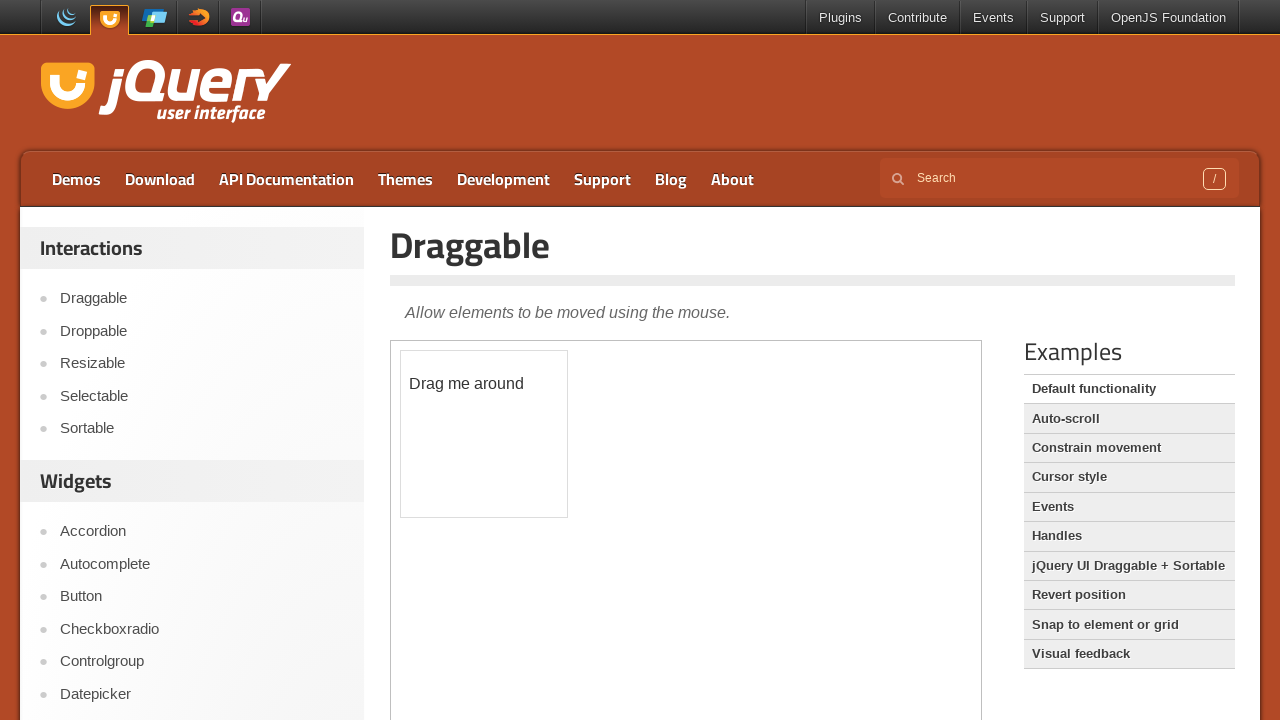

Located the demo iframe containing draggable elements
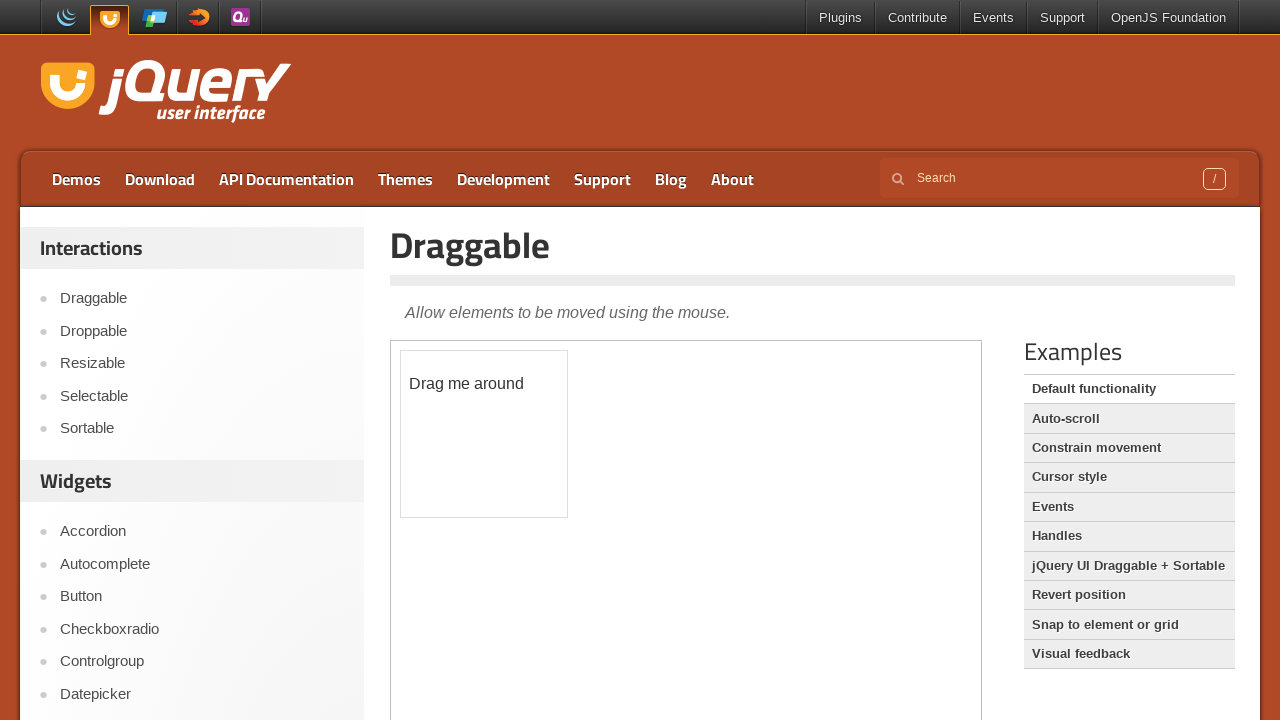

Located the draggable box element within the iframe
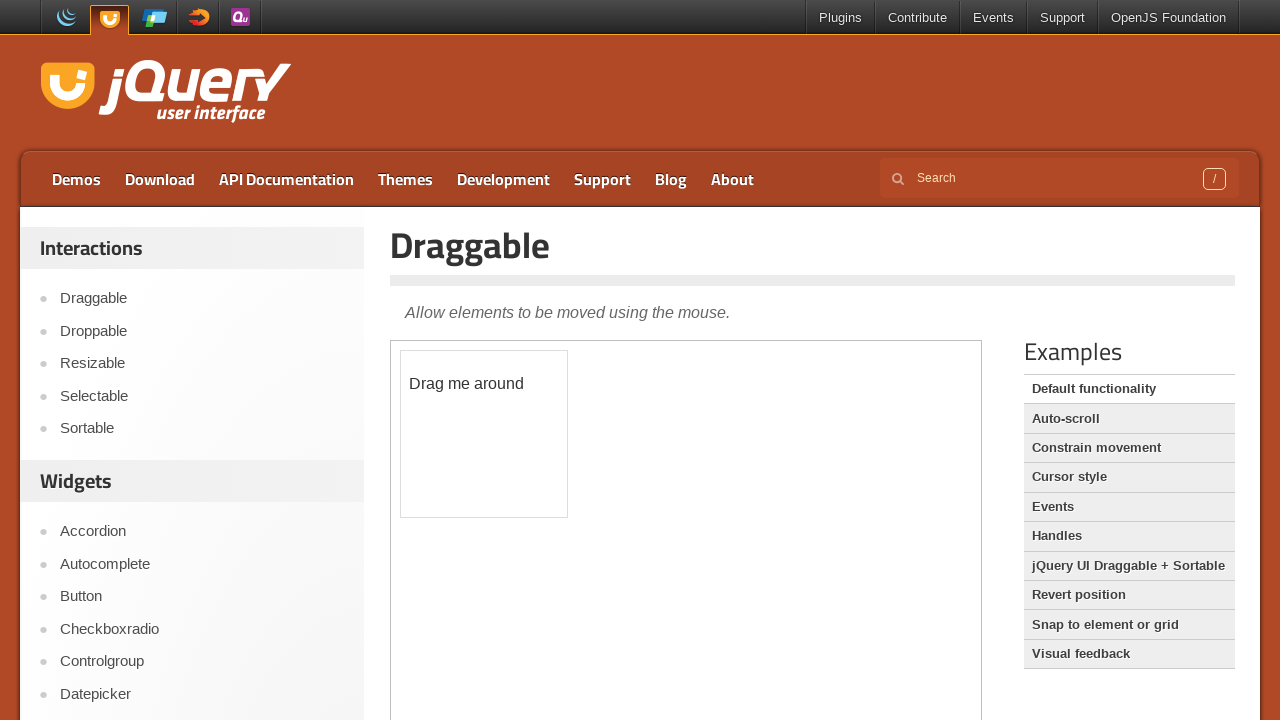

Dragged the box 50px right and 50px down within the iframe at (451, 401)
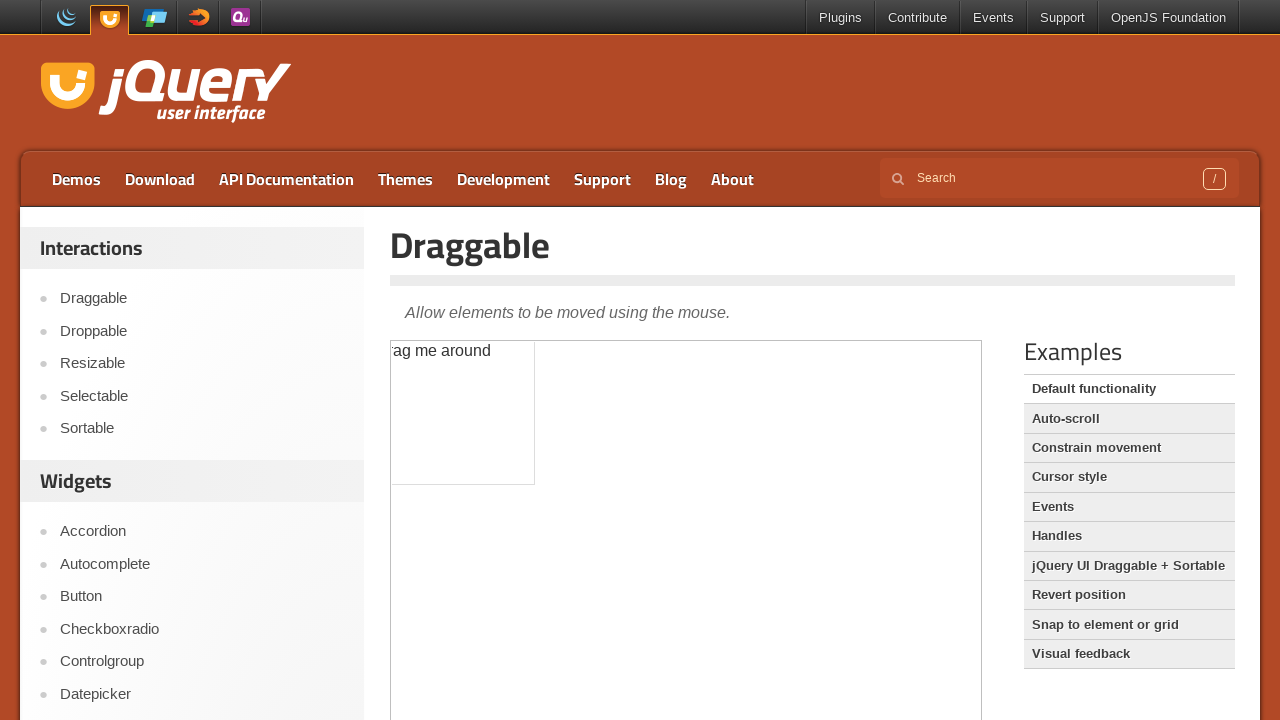

Clicked on API documentation link in main content after switching from iframe at (286, 179) on text=API documentation
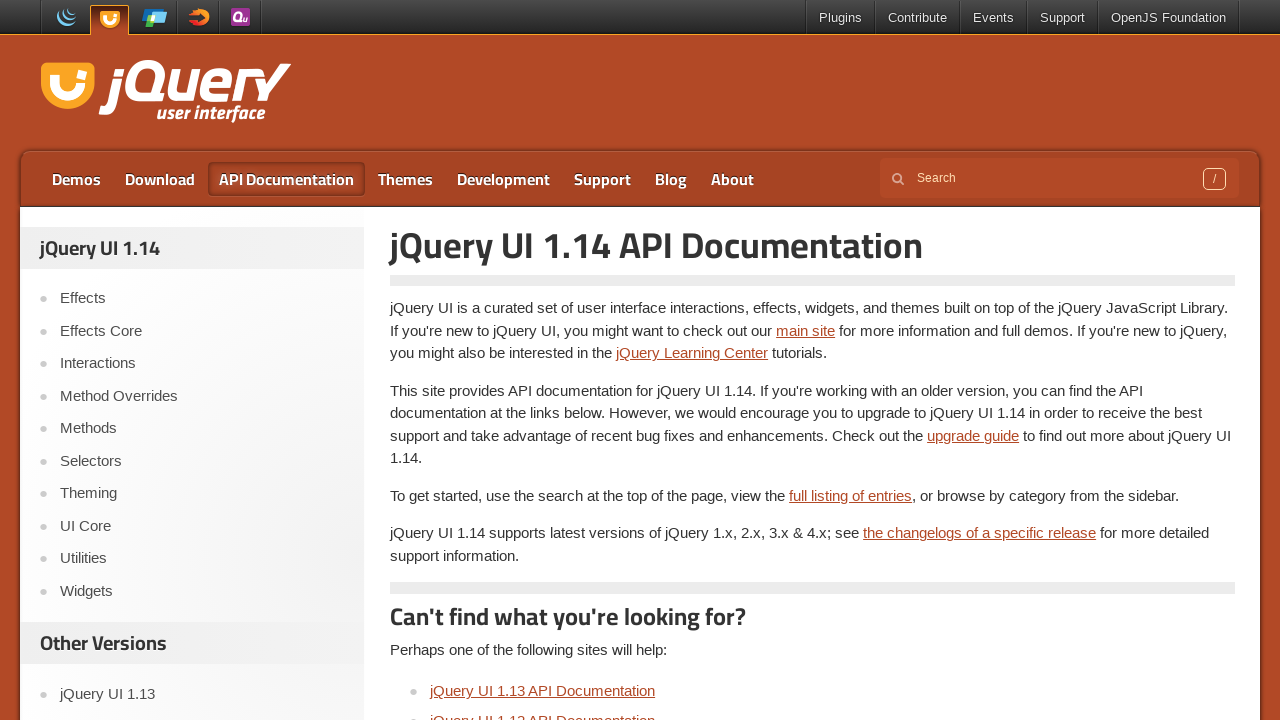

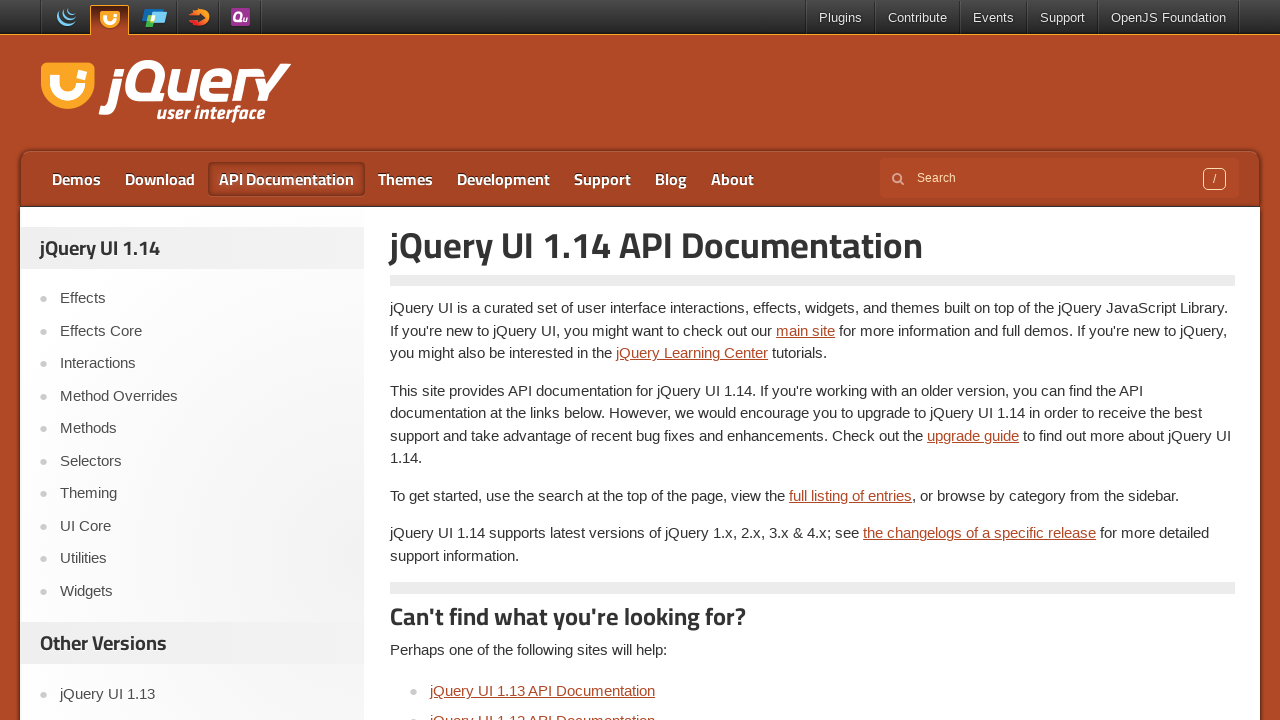